Tests hover functionality by hovering over a figure element to reveal a hidden link, then clicking to view the profile

Starting URL: http://the-internet.herokuapp.com/hovers

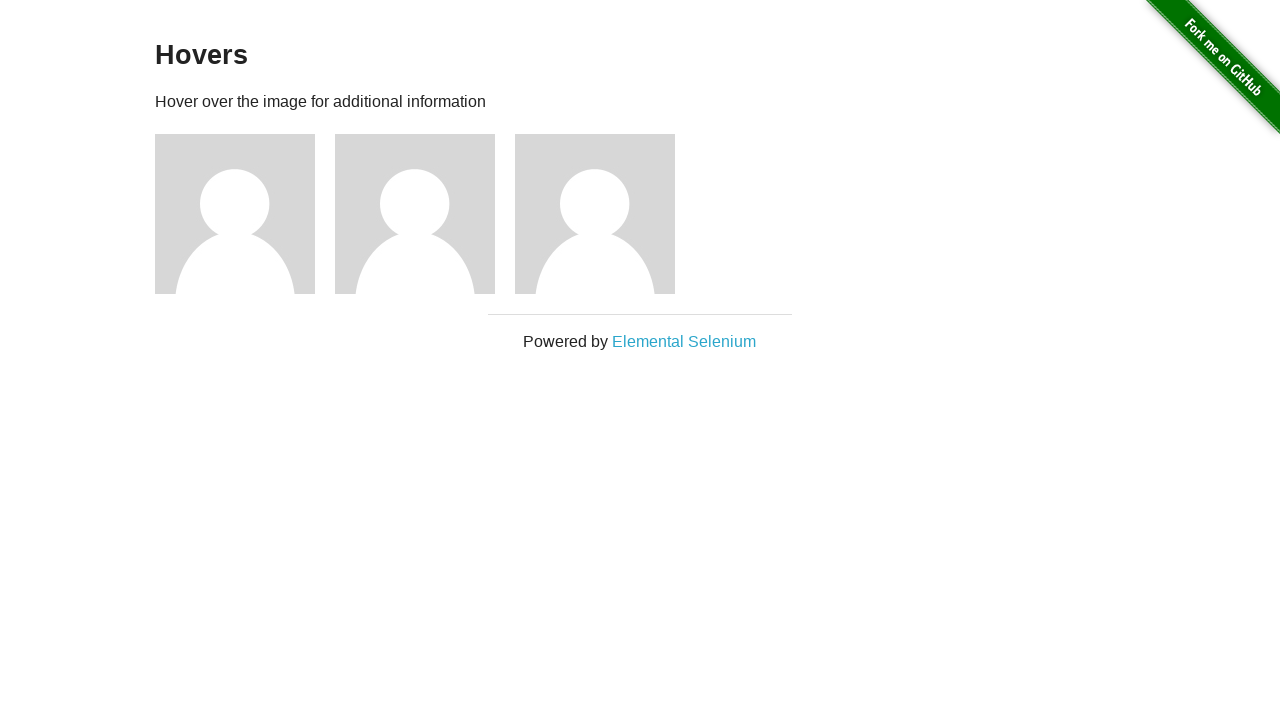

Figure elements with images loaded on hovers page
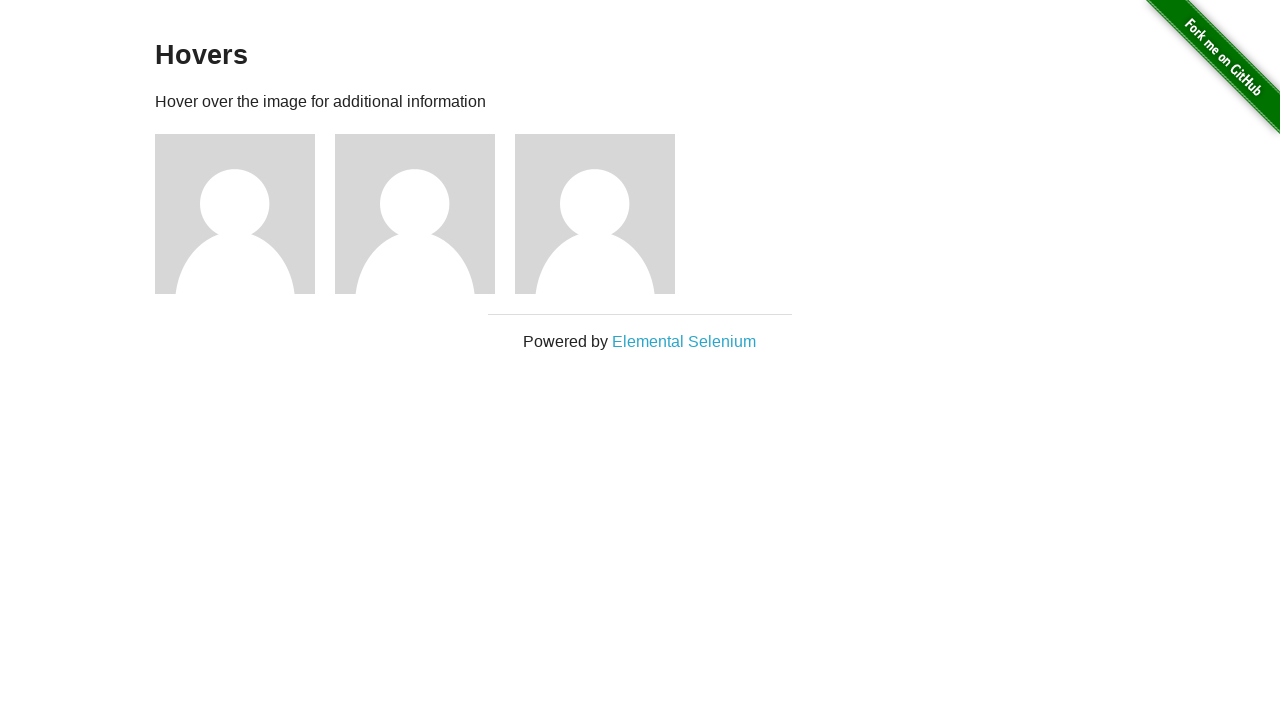

Hovered over first figure element to reveal hidden profile link at (235, 214) on div.figure img
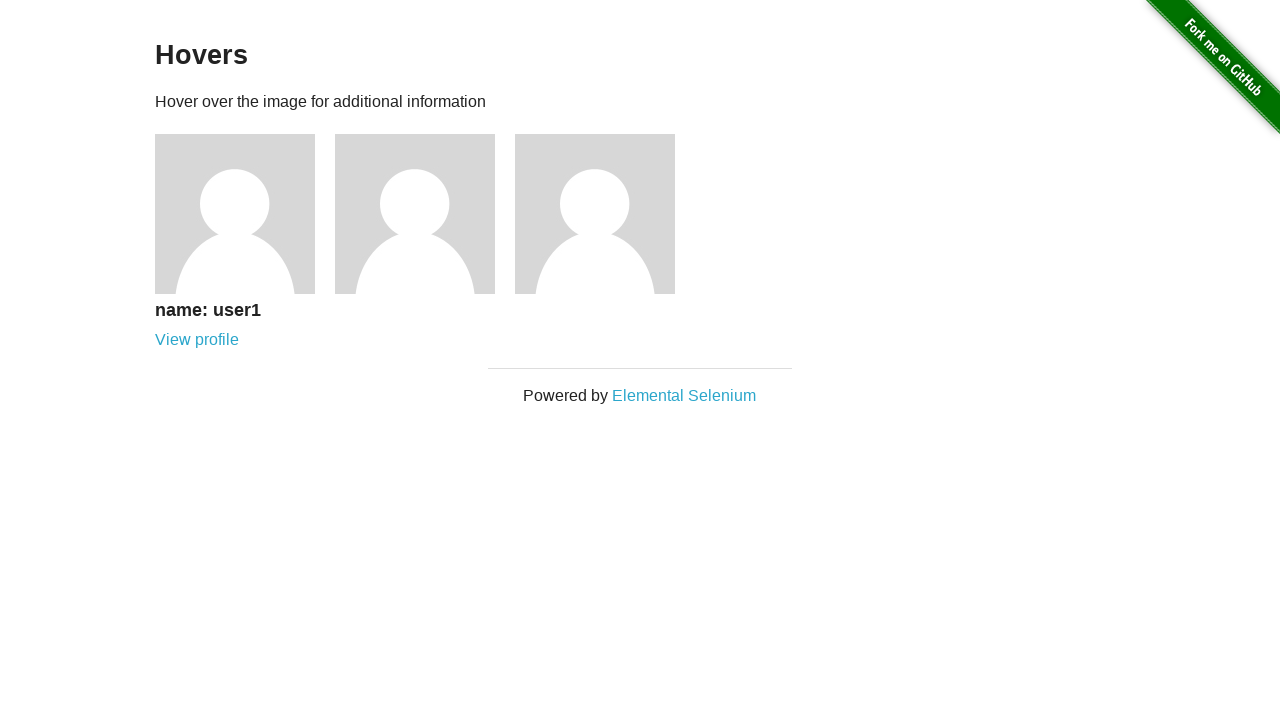

View profile link appeared after hovering
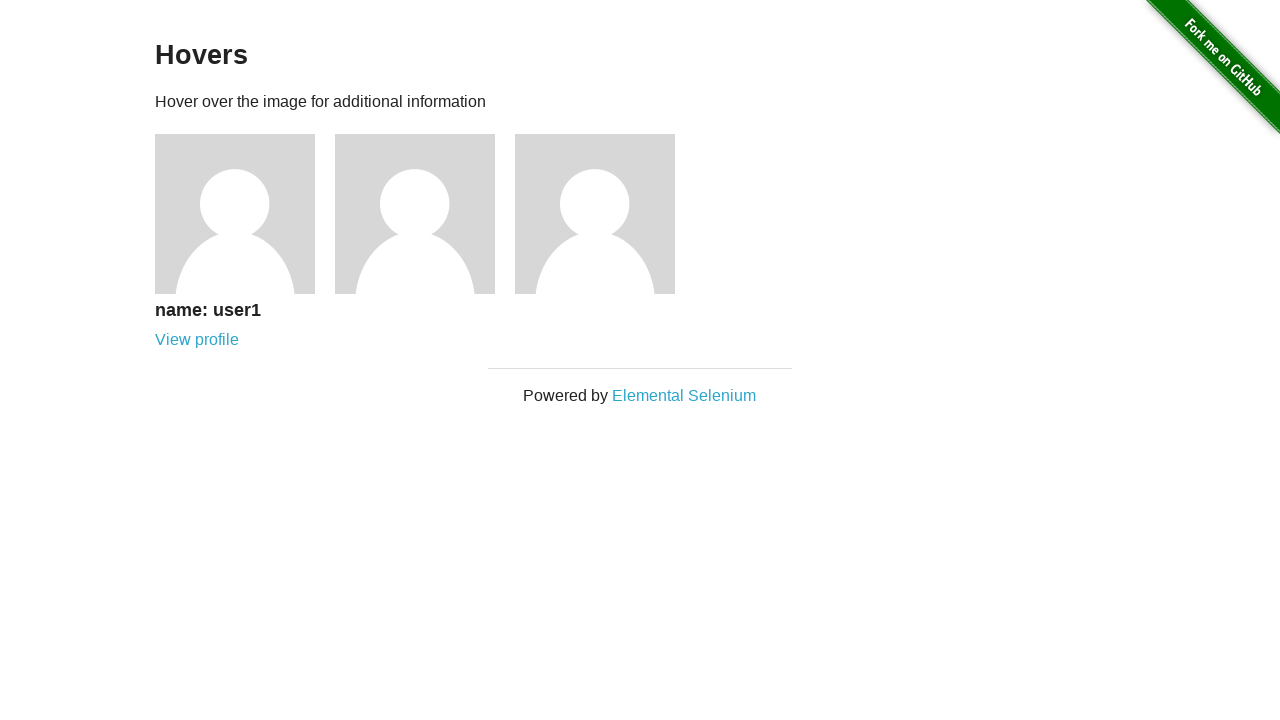

Clicked View profile link to navigate to profile page at (197, 340) on a:has-text('View profile')
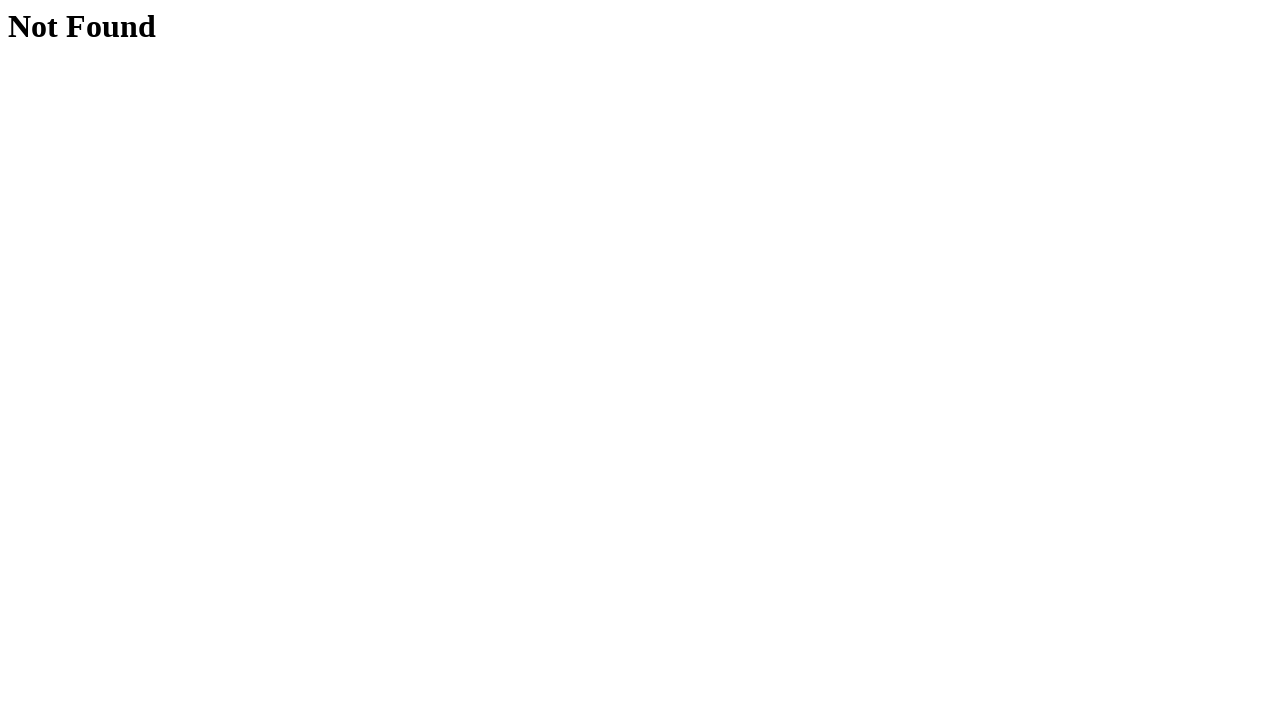

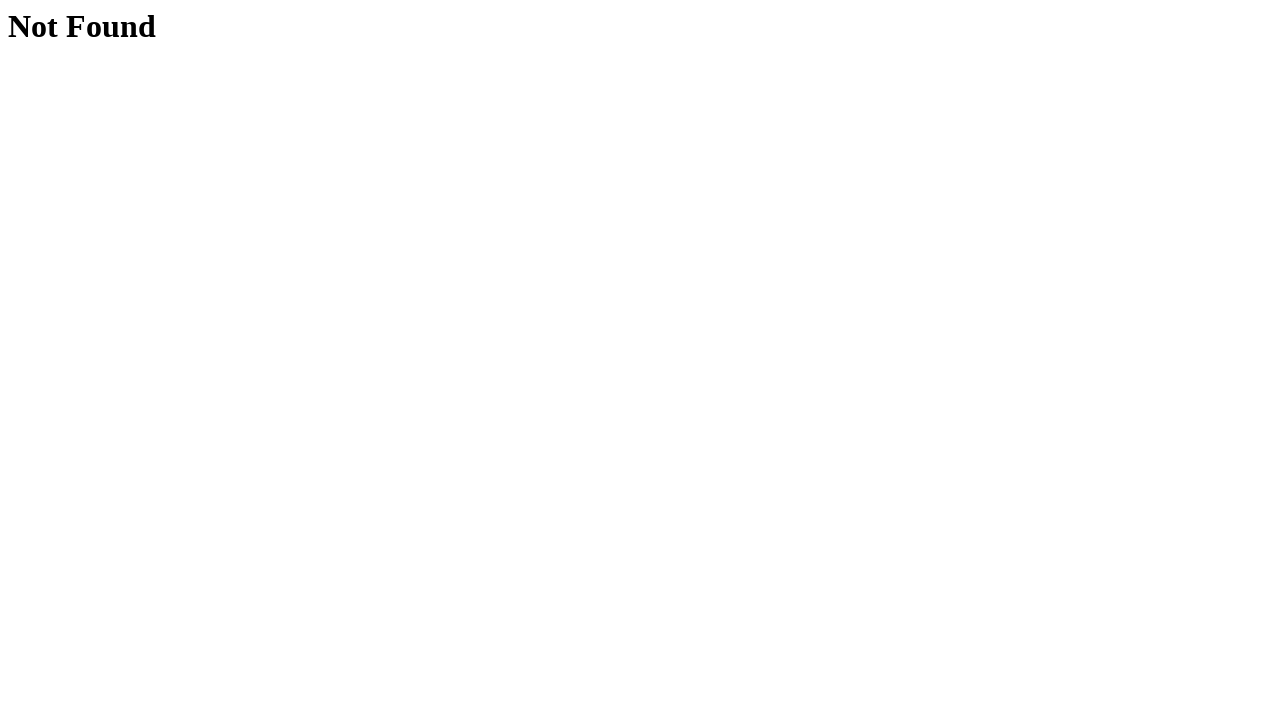